Tests the homepage by clicking on a menu item, then clicking the site logo to return home, and verifying that sliders are present on the page.

Starting URL: http://practice.automationtesting.in/

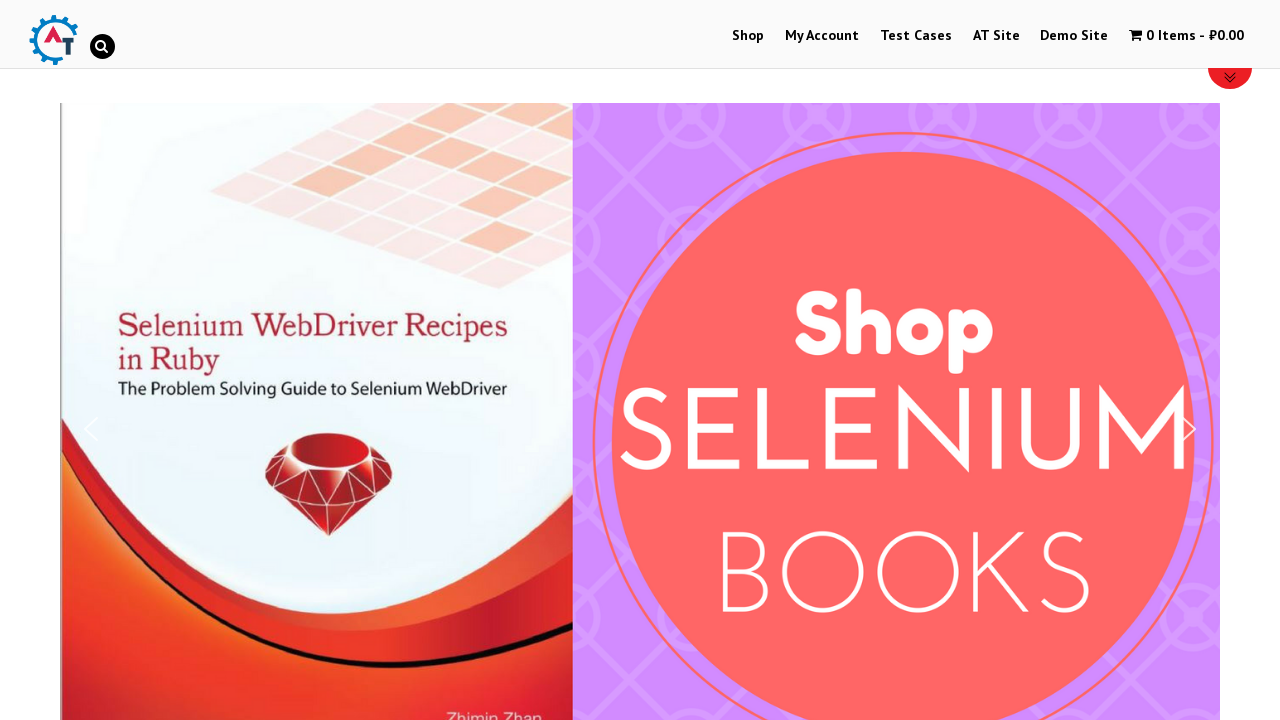

Clicked on Shop menu item at (748, 36) on #menu-item-40
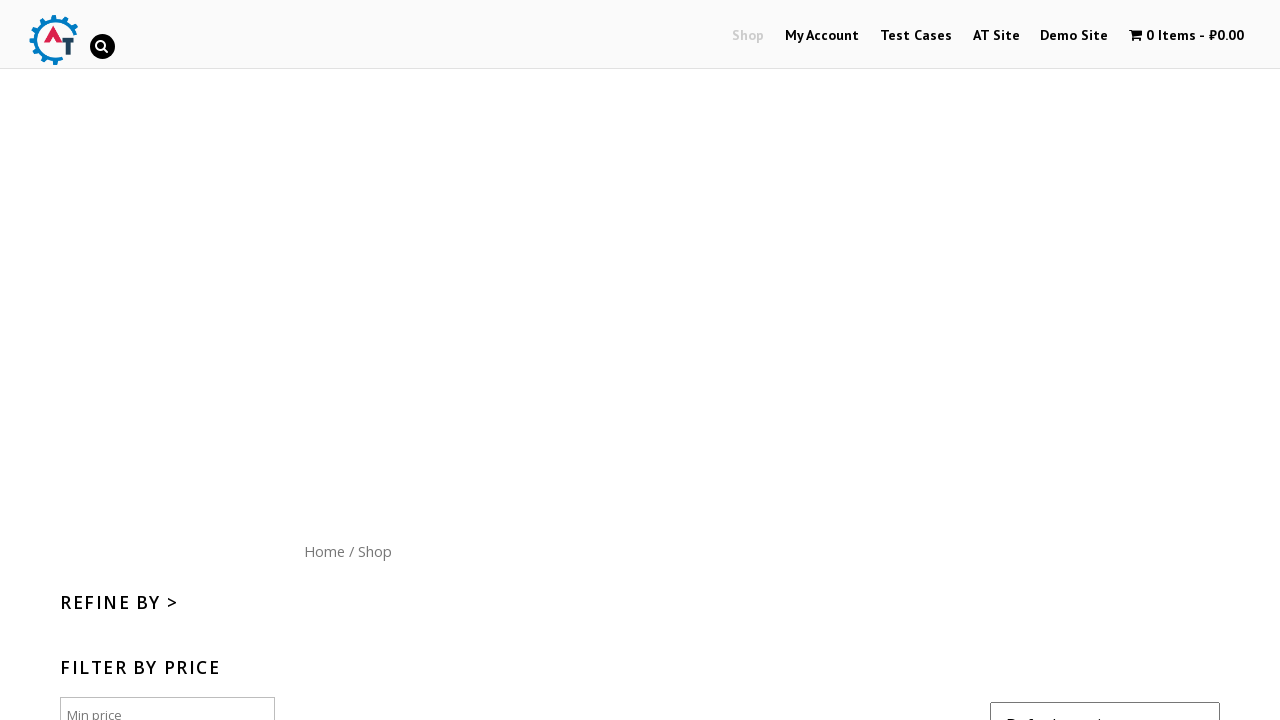

Clicked on site logo to return to homepage at (53, 40) on #site-logo
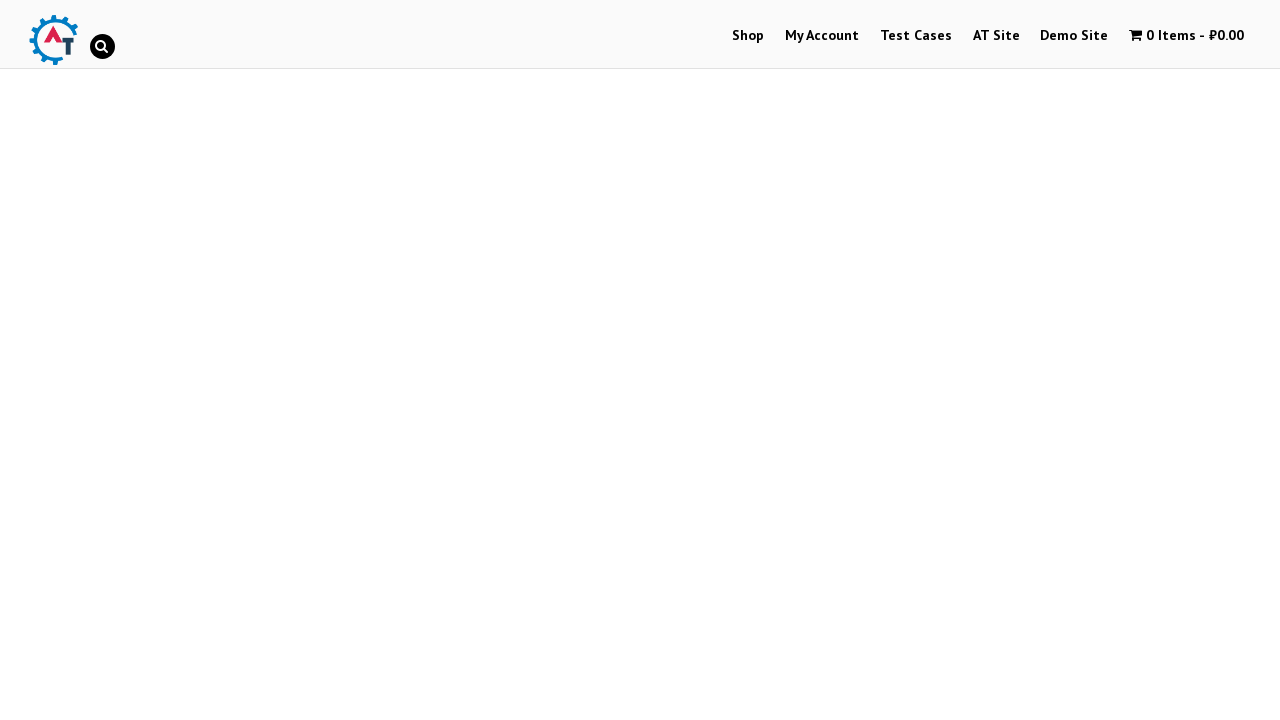

Waited for sliders to load on homepage
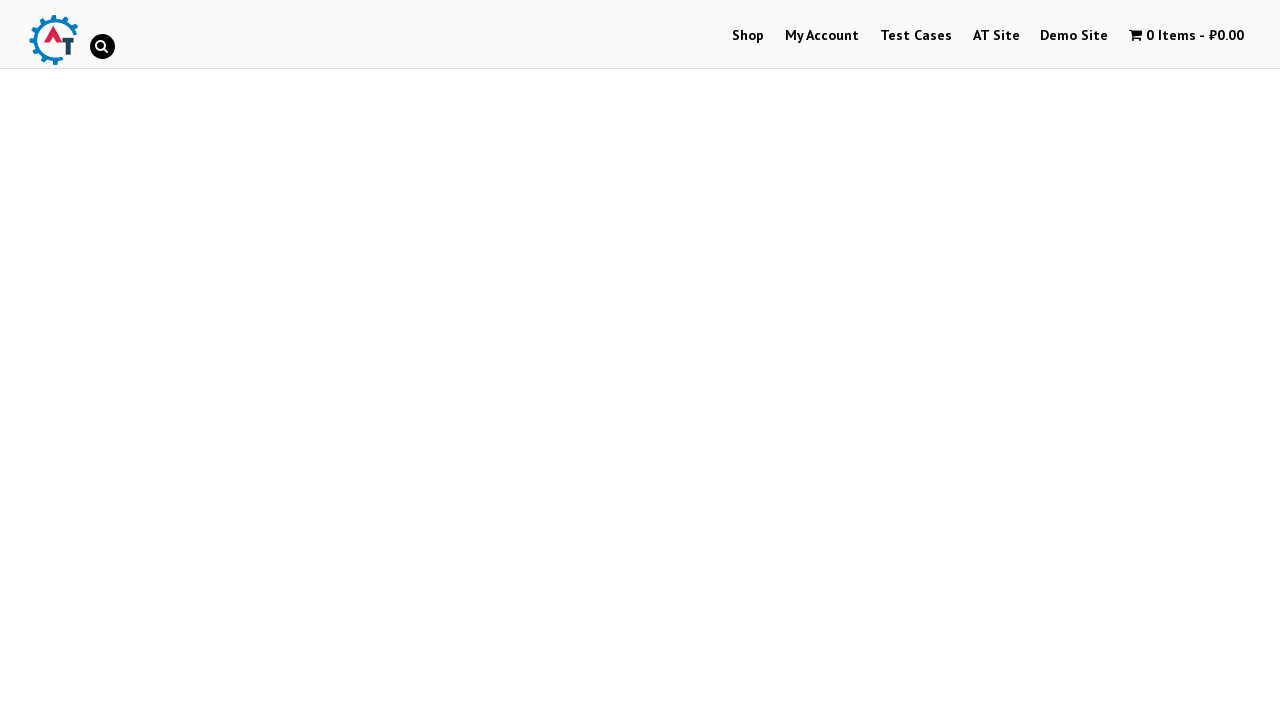

Found 3 sliders on the homepage
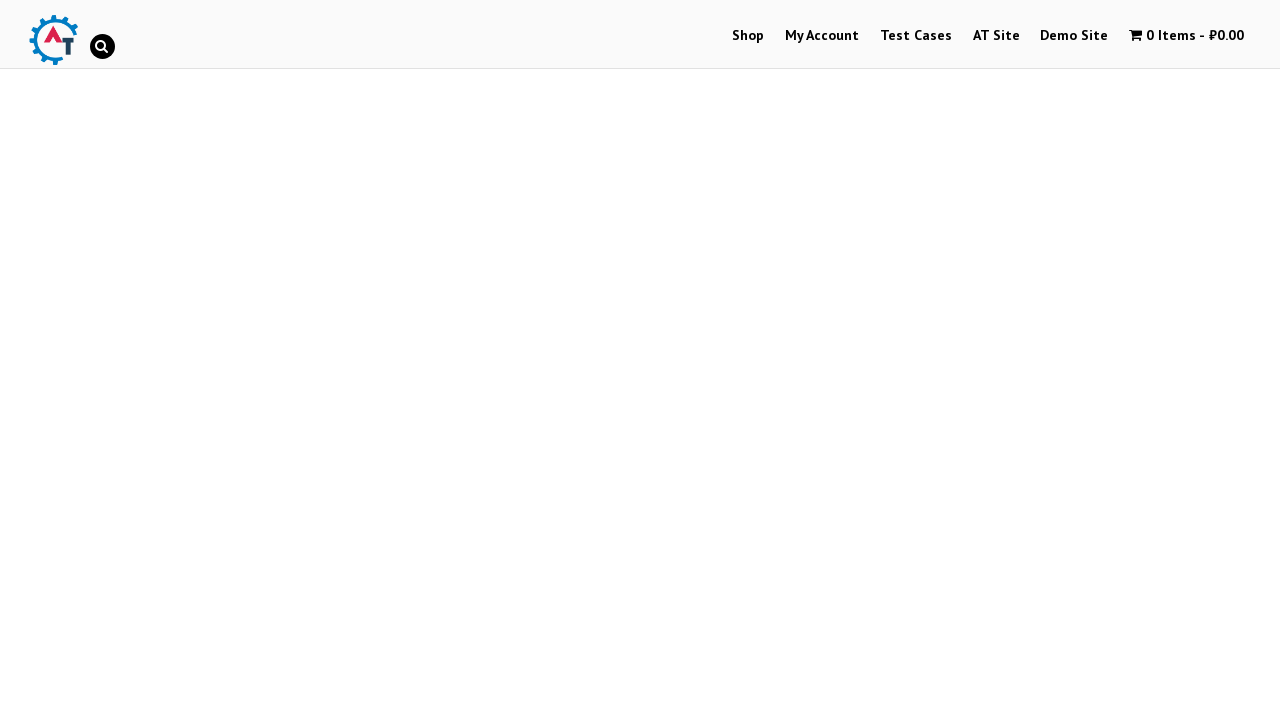

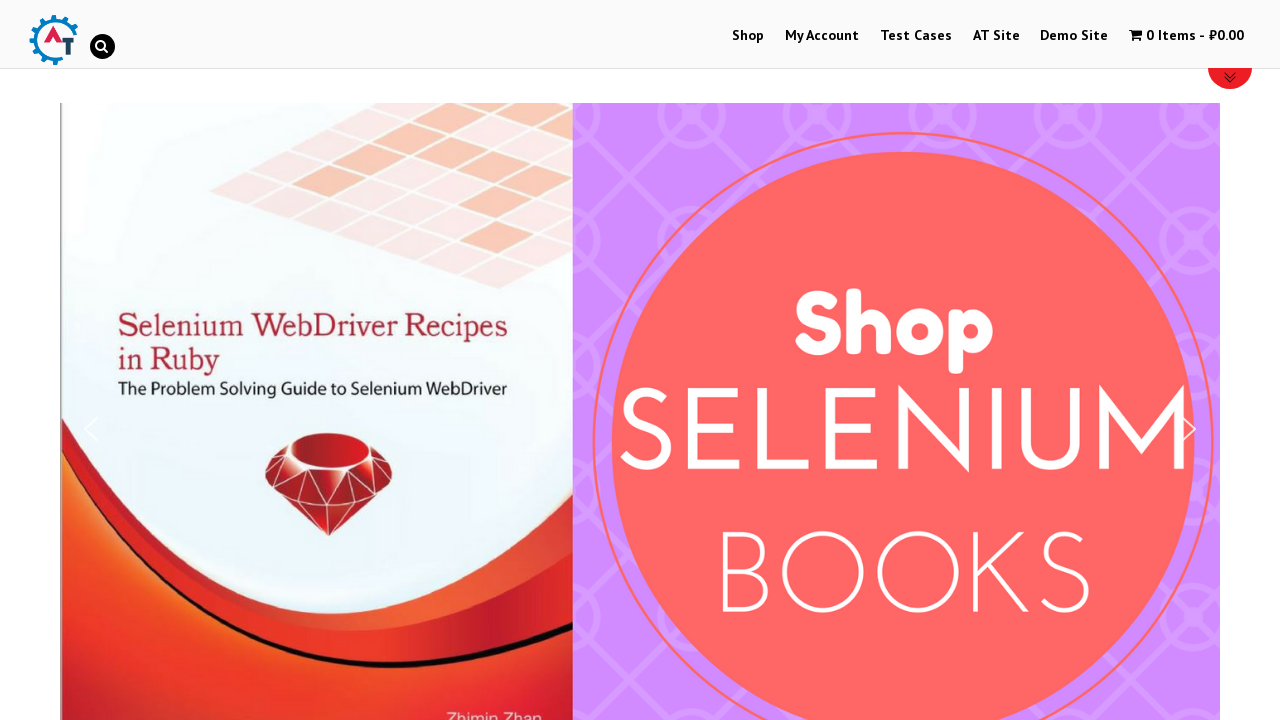